Tests that clicking the 'Add Element' button adds a new delete button to the page

Starting URL: https://the-internet.herokuapp.com/add_remove_elements/

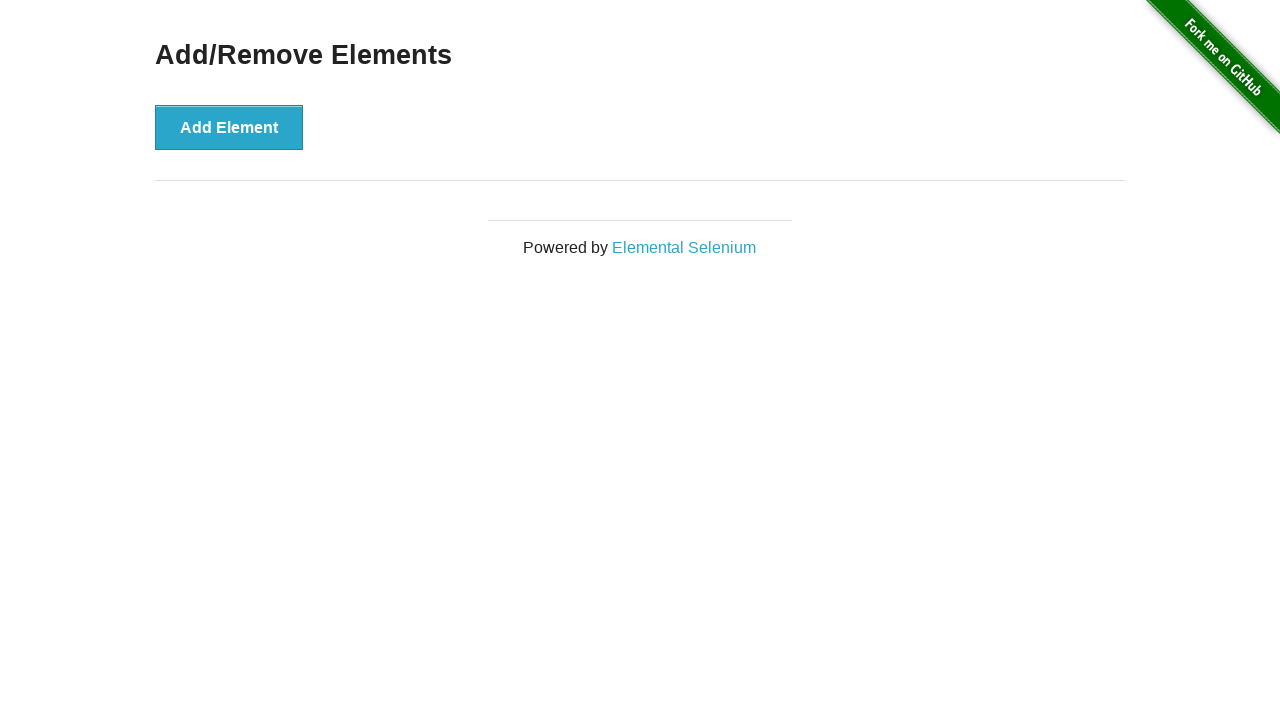

Retrieved initial count of delete buttons
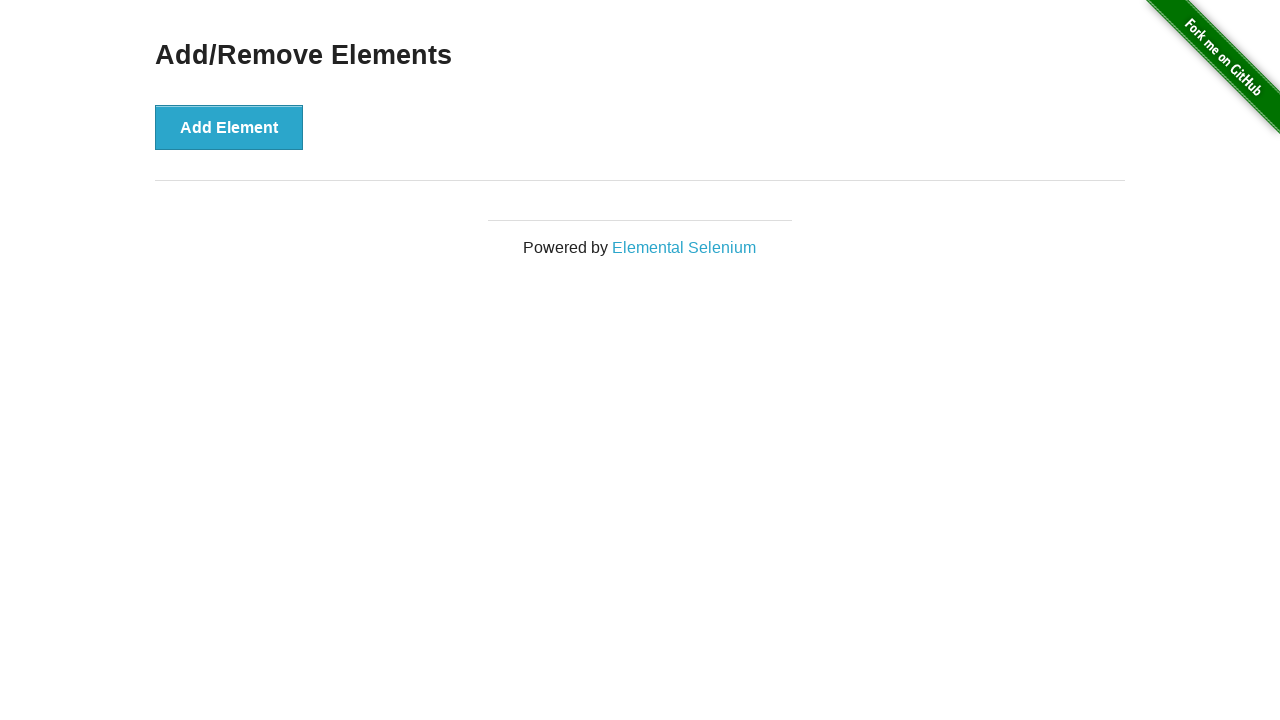

Clicked the 'Add Element' button at (229, 127) on button[onclick='addElement()']
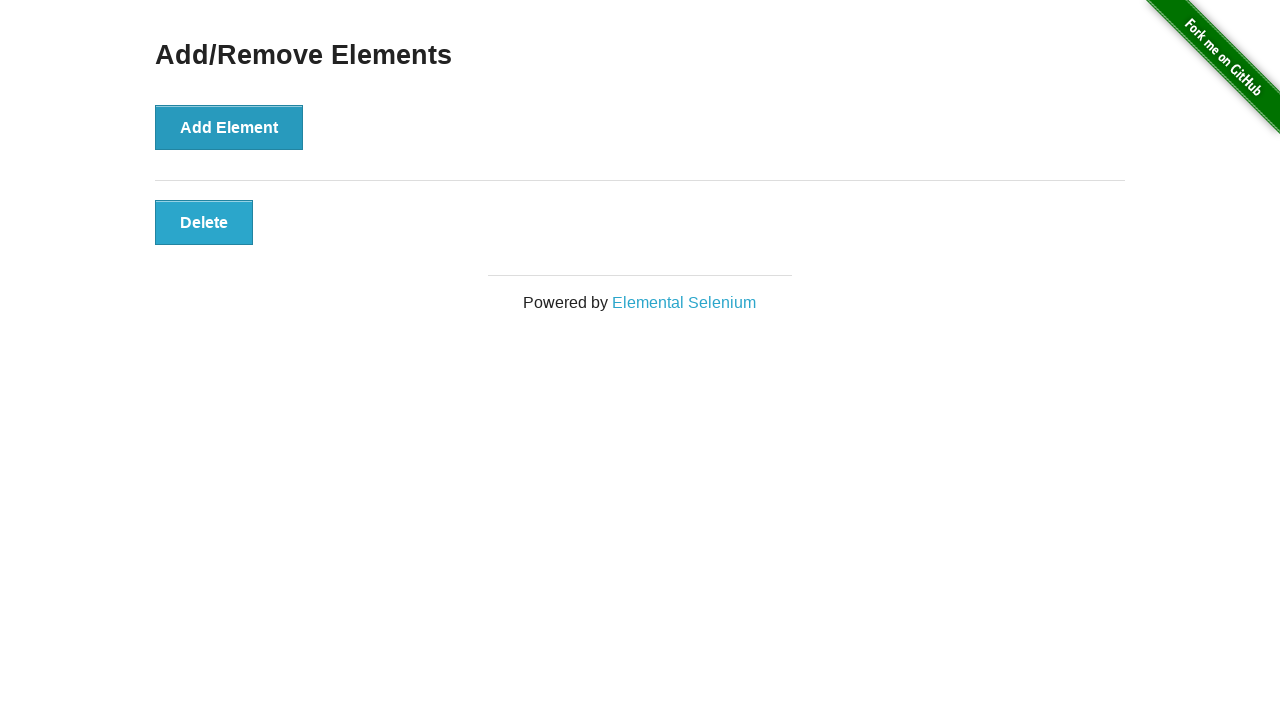

Waited for delete button to appear after clicking 'Add Element'
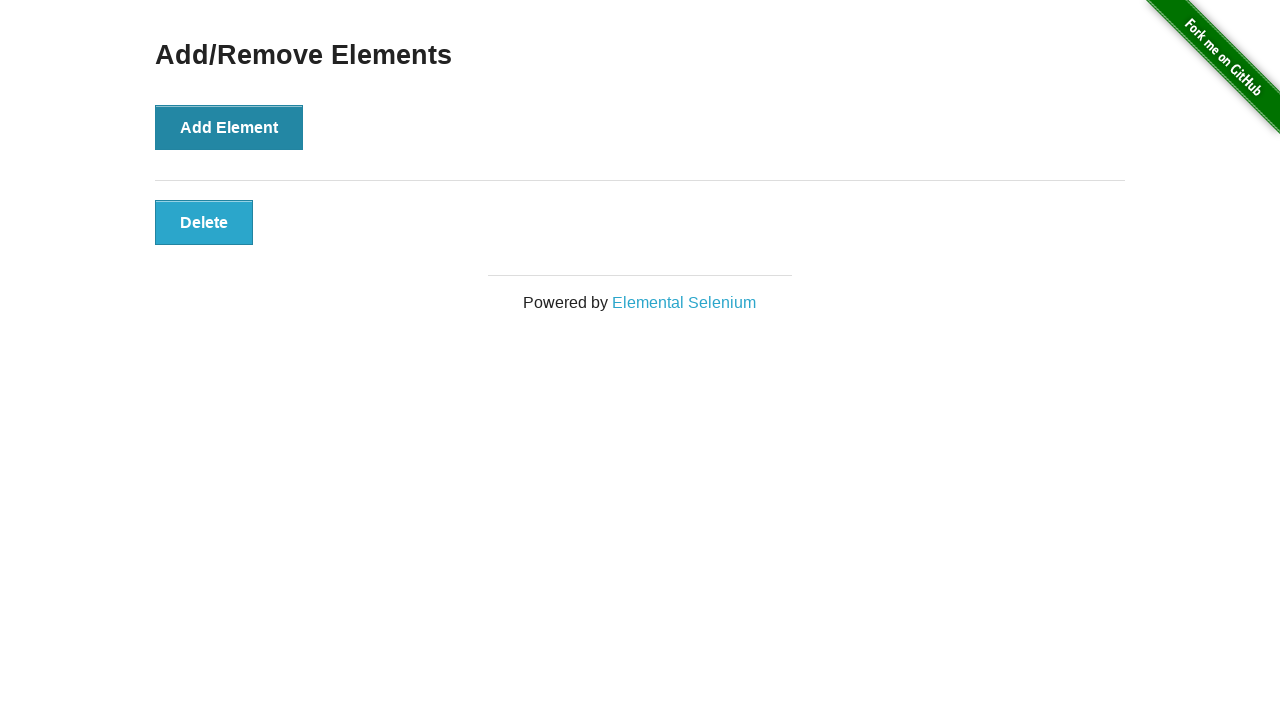

Retrieved updated count of delete buttons
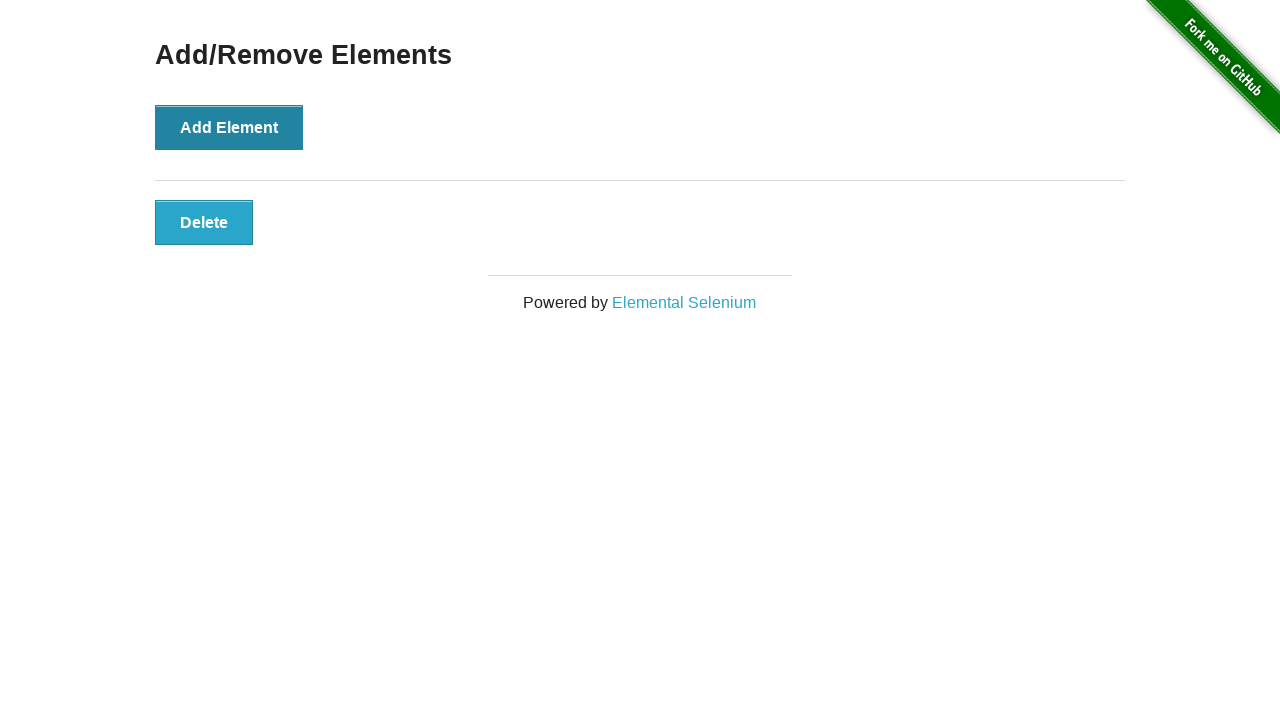

Verified that clicking 'Add Element' increased delete buttons by exactly 1
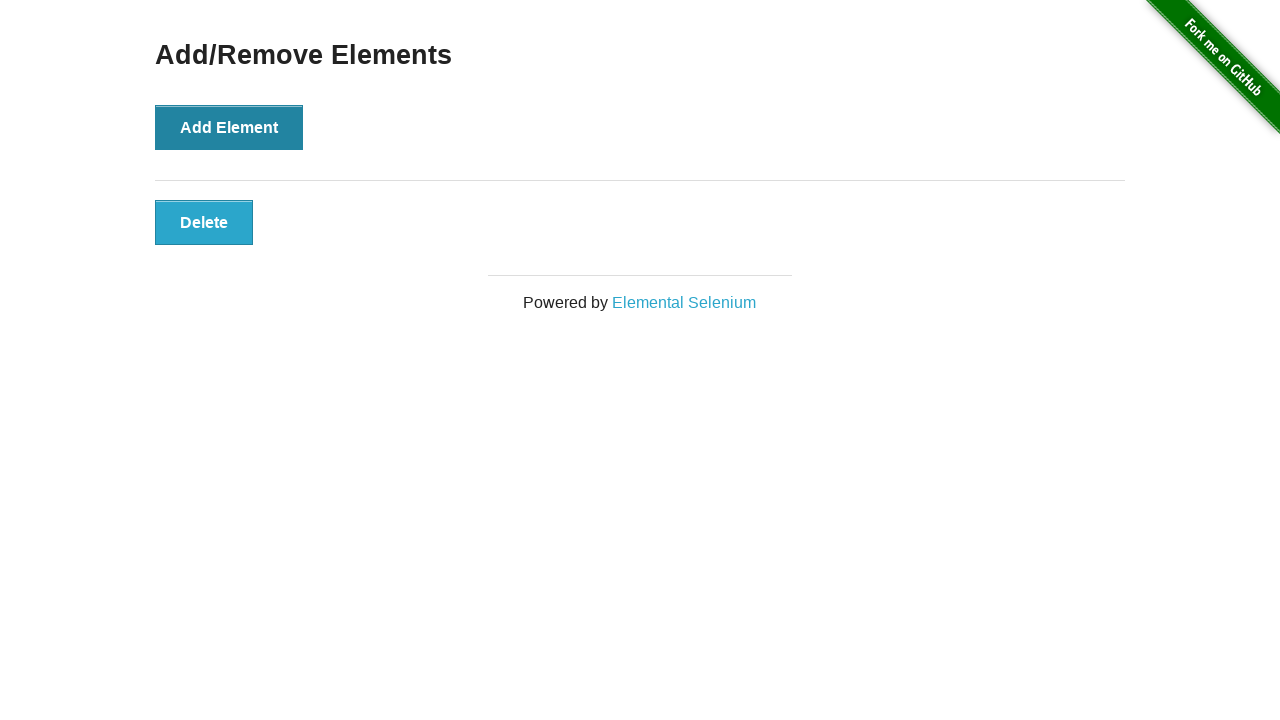

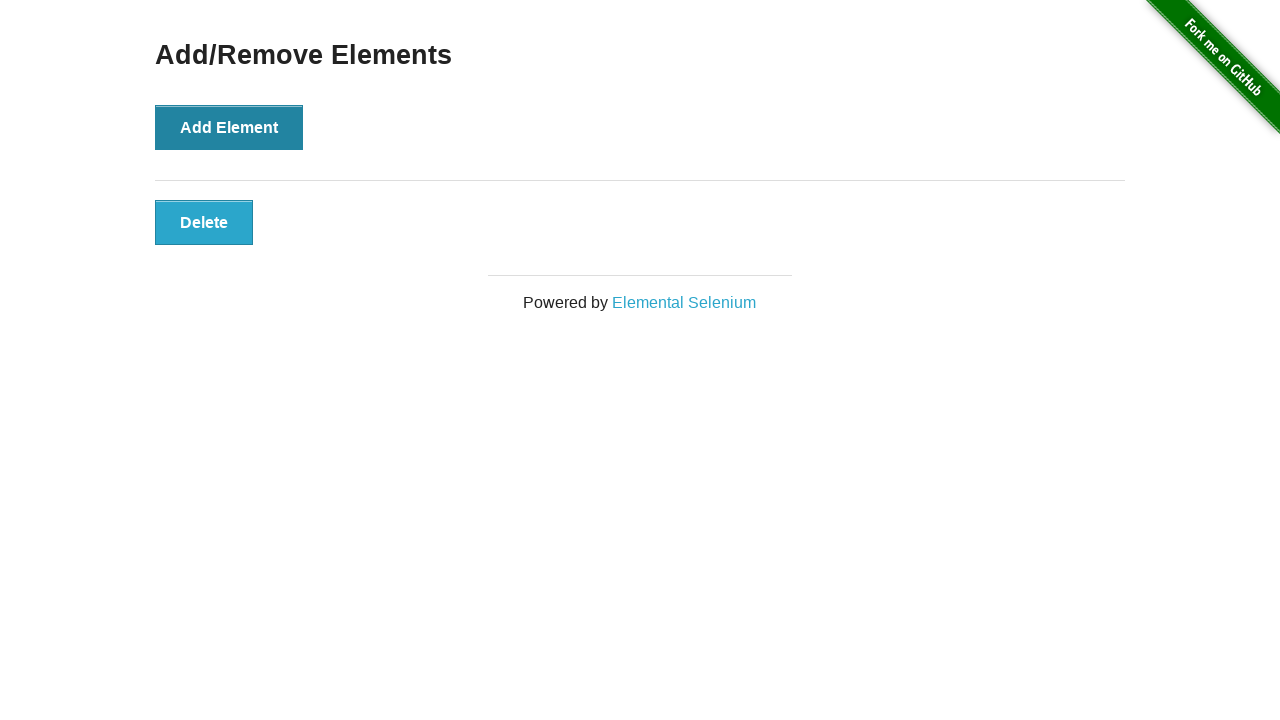